Navigates to GitHub homepage and verifies that the page content loads correctly

Starting URL: https://www.github.com

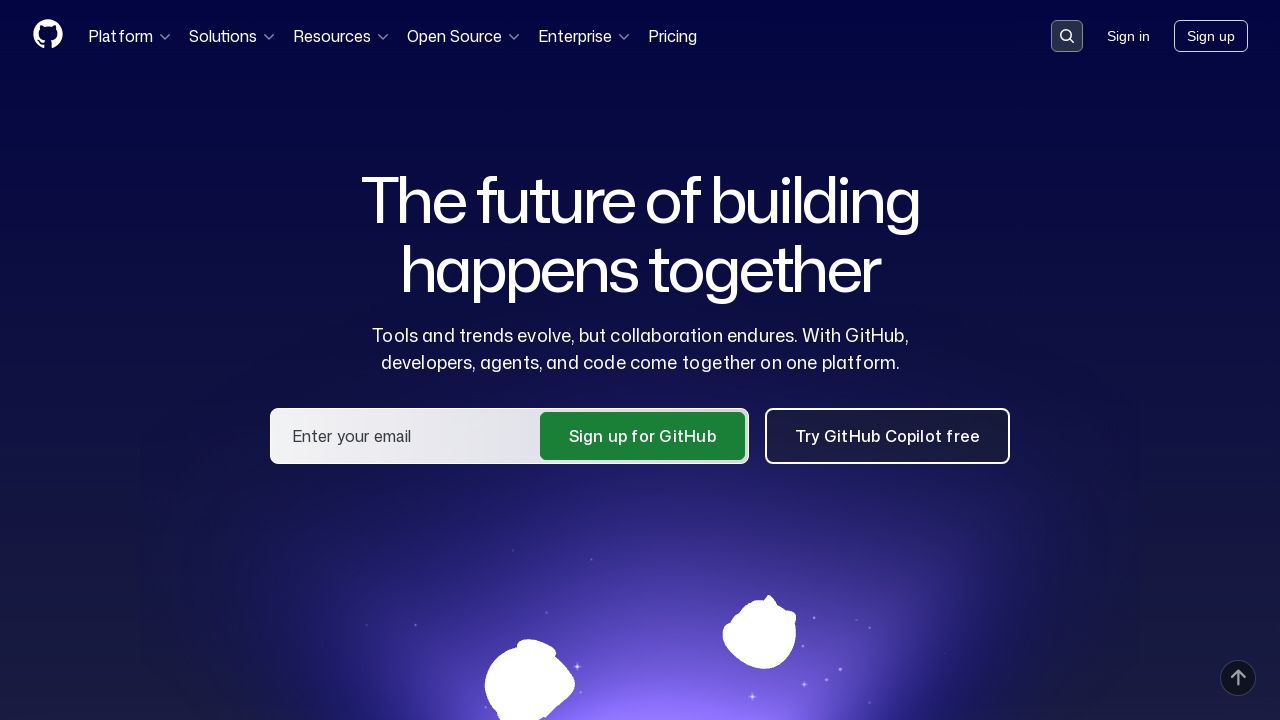

Navigated to GitHub homepage at https://www.github.com
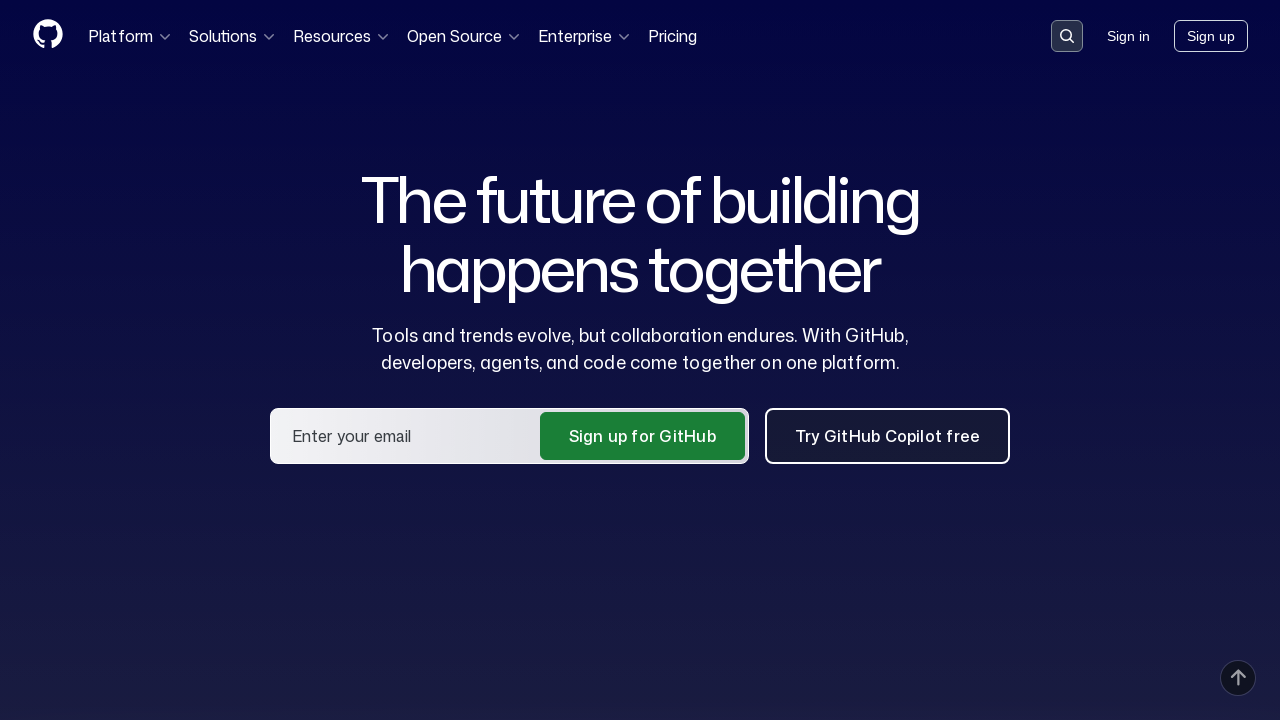

Page DOM content loaded successfully
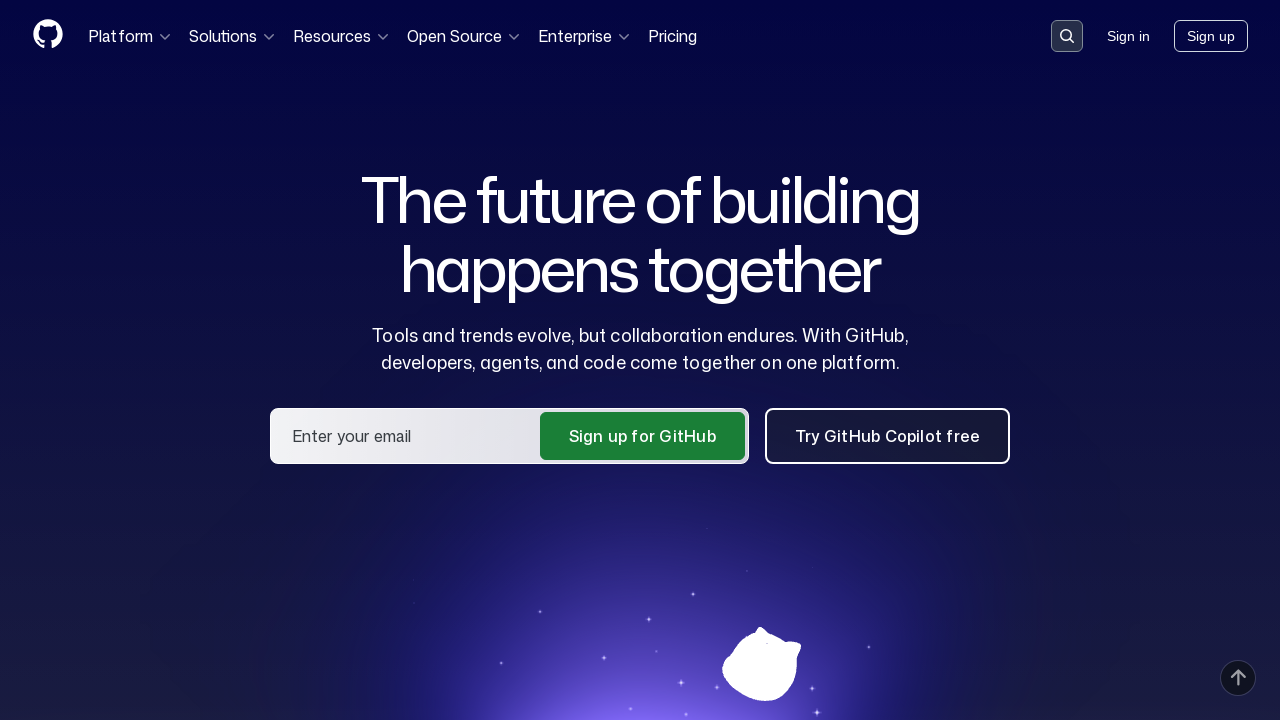

Body element is present and page content loaded correctly
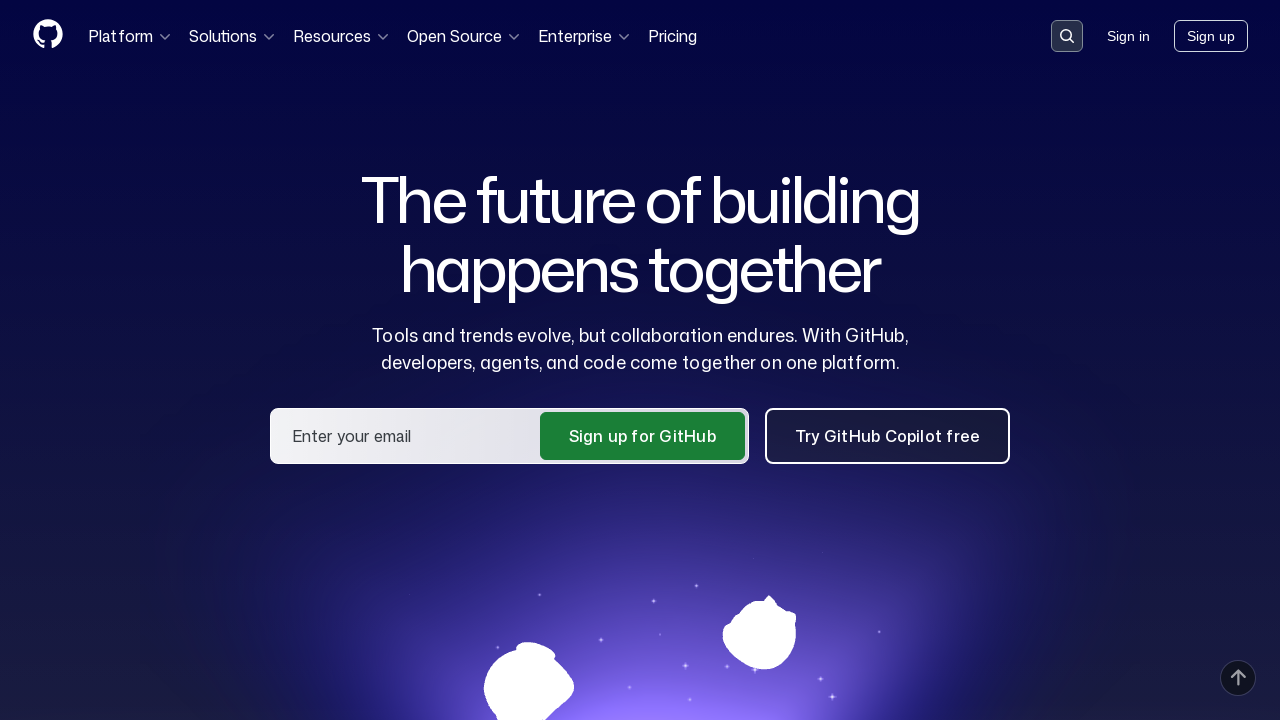

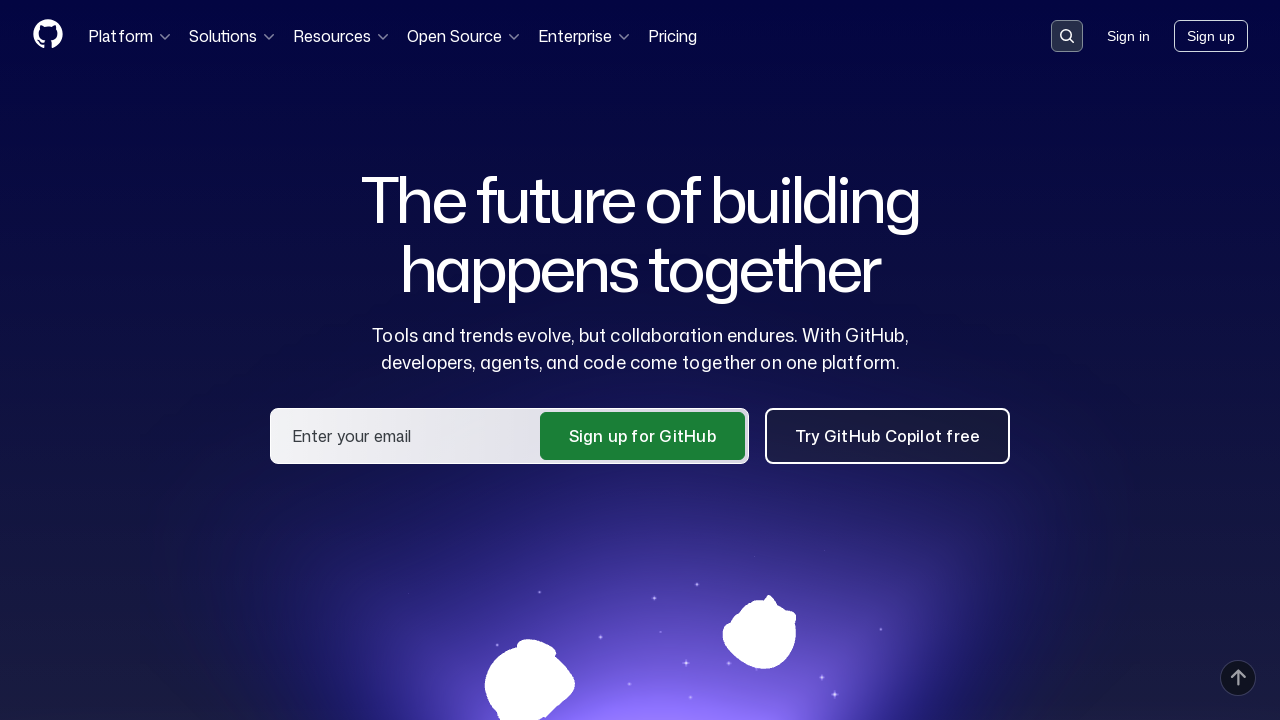